Navigates to a test automation practice blog and fills in the name field

Starting URL: https://testautomationpractice.blogspot.com/

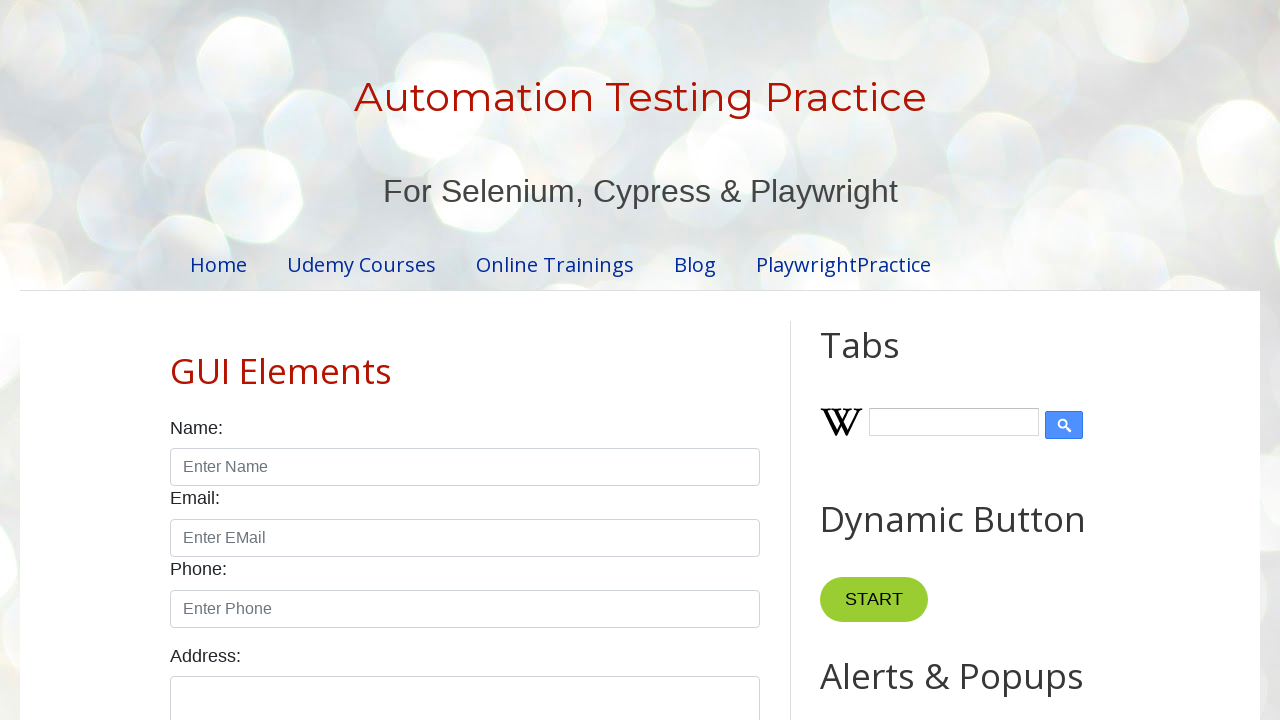

Navigated to test automation practice blog
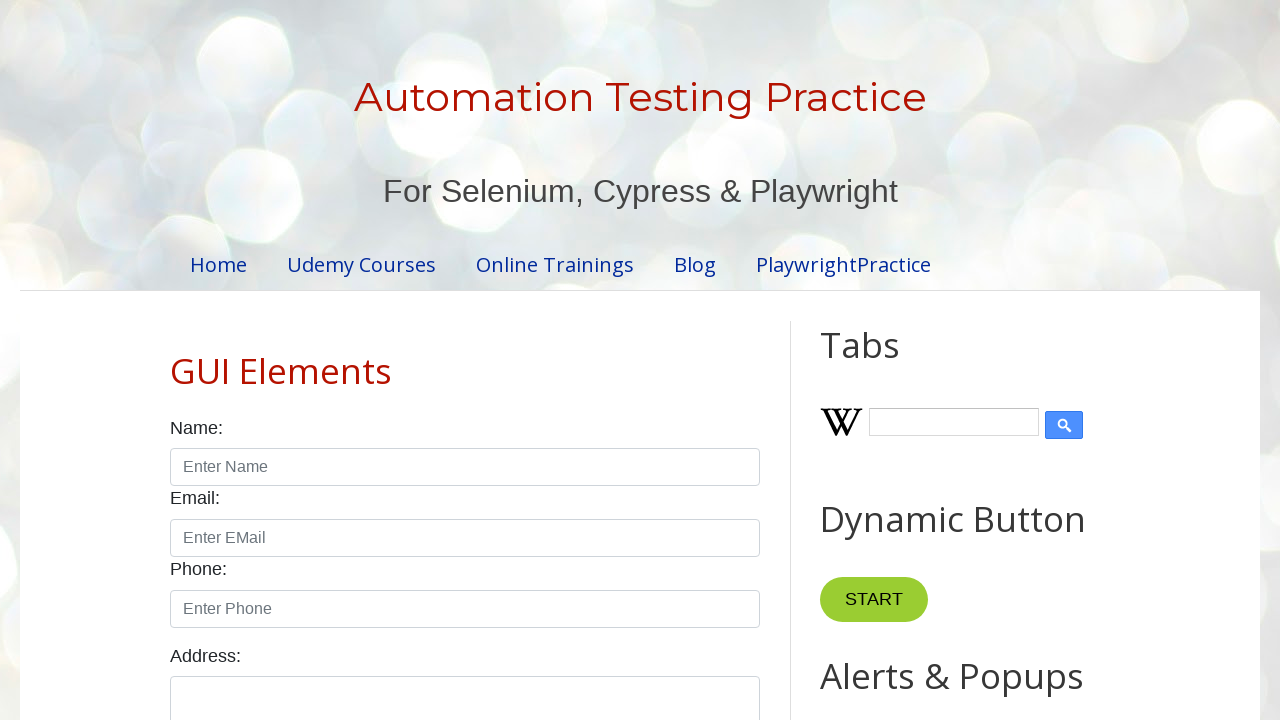

Waited for name field to be visible
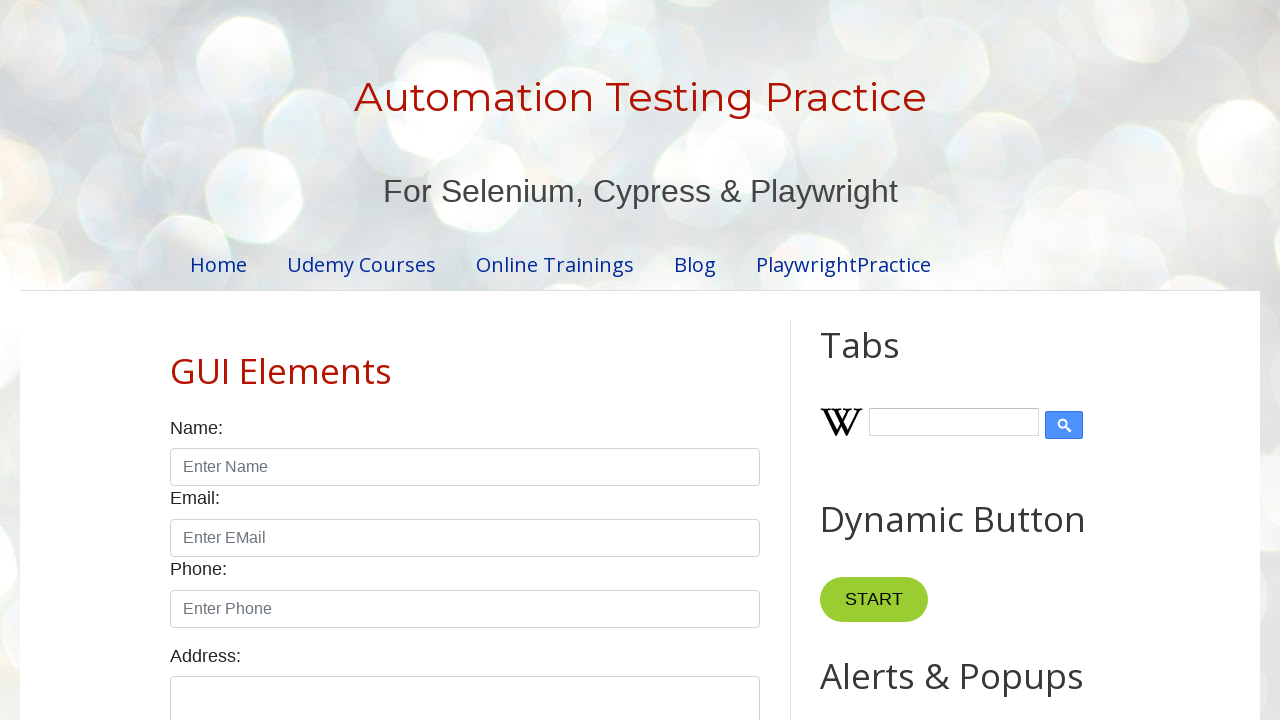

Filled name field with 'abhai' on #name
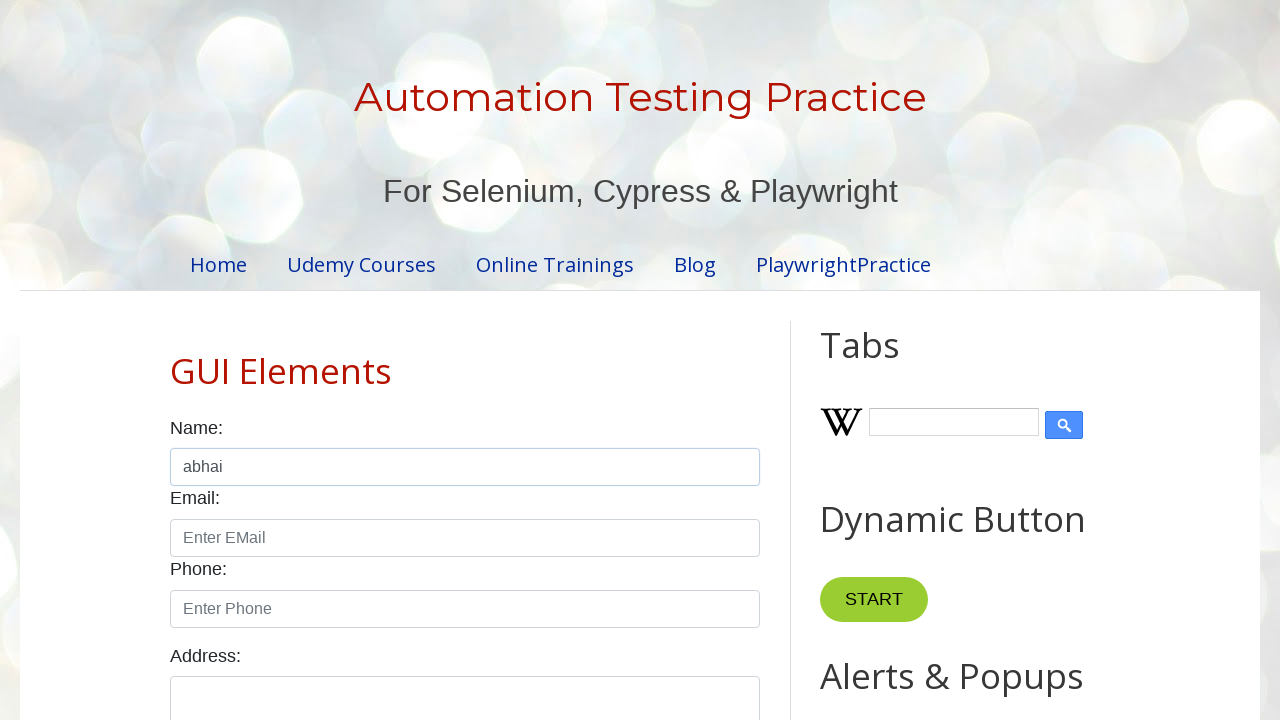

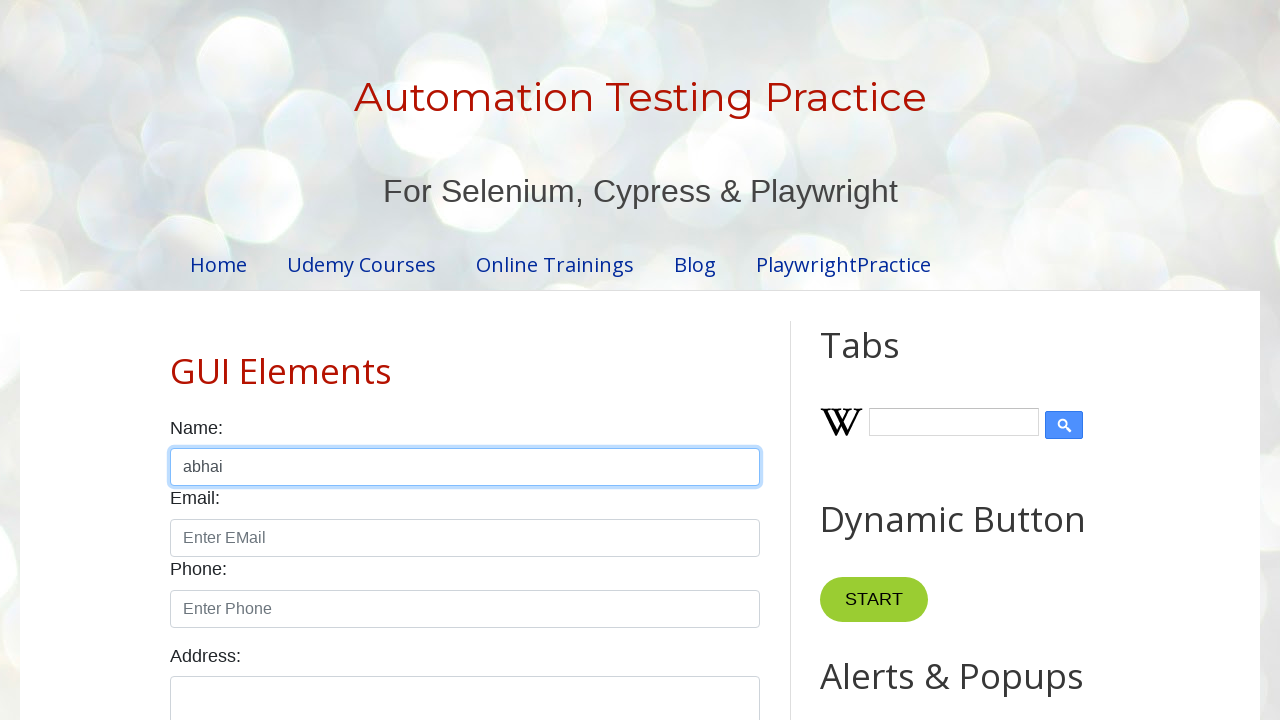